Tests dependent dropdown functionality by selecting different countries from a country dropdown using various selection methods (by index, by value, by visible text), and then selecting a state from the dependent state dropdown.

Starting URL: https://phppot.com/demo/jquery-dependent-dropdown-list-countries-and-states/

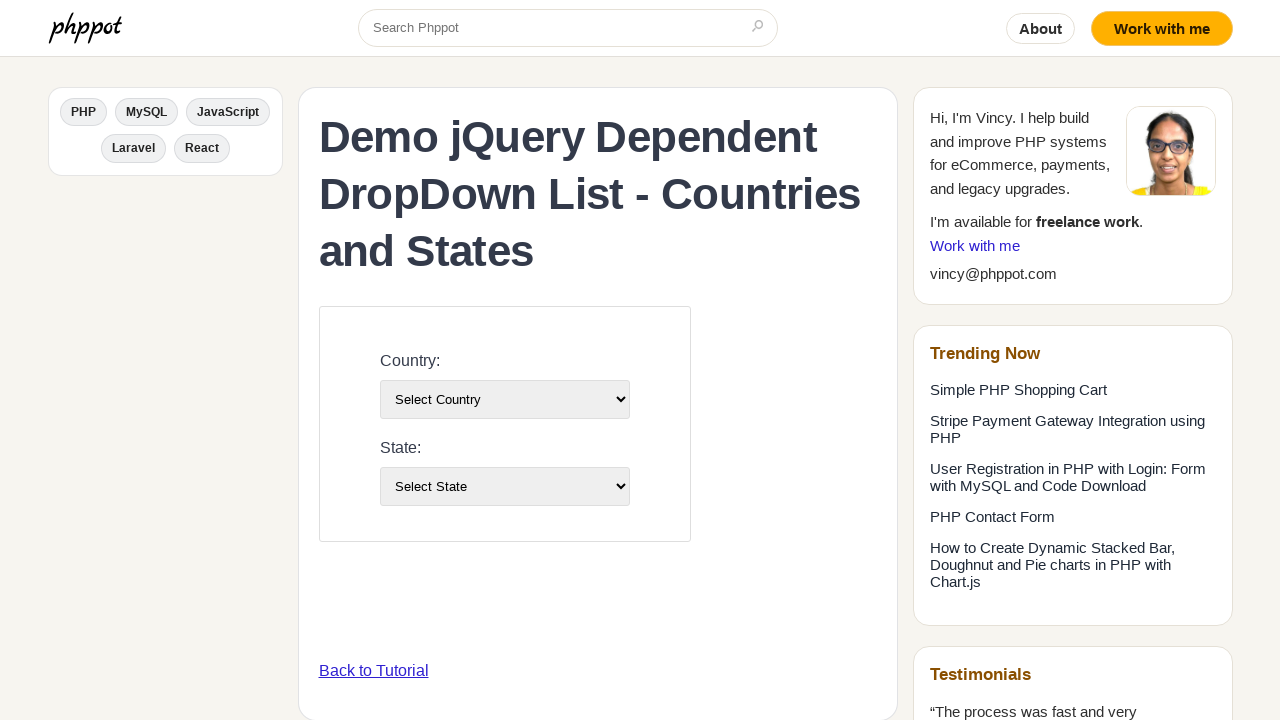

Selected country by index 3 from country dropdown on #country-list
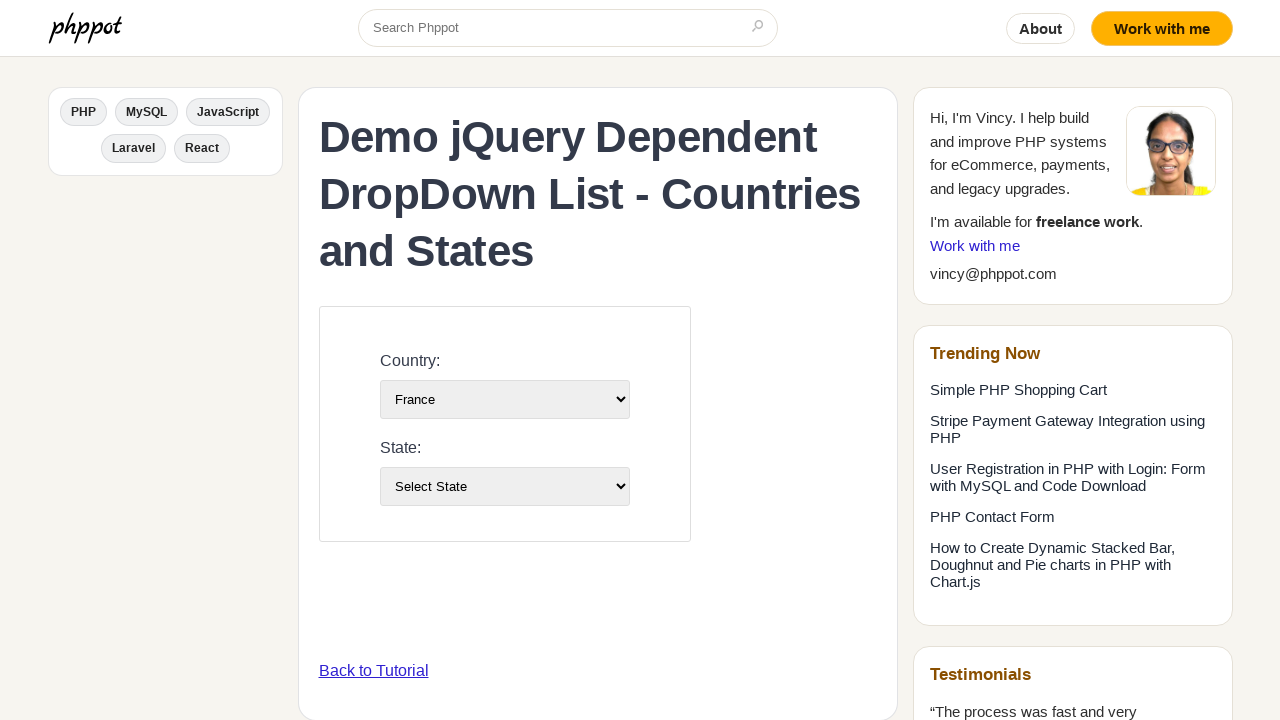

Waited for state dropdown to update after country selection by index
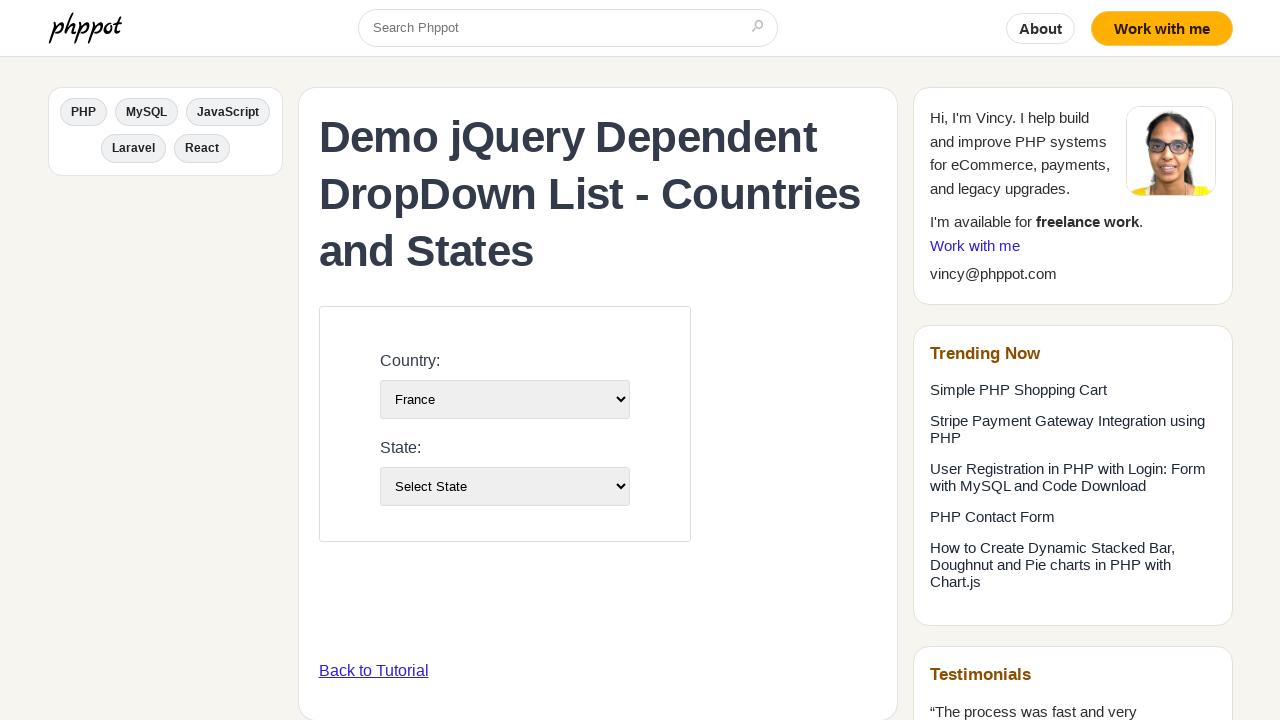

Selected country by value '2' from country dropdown on #country-list
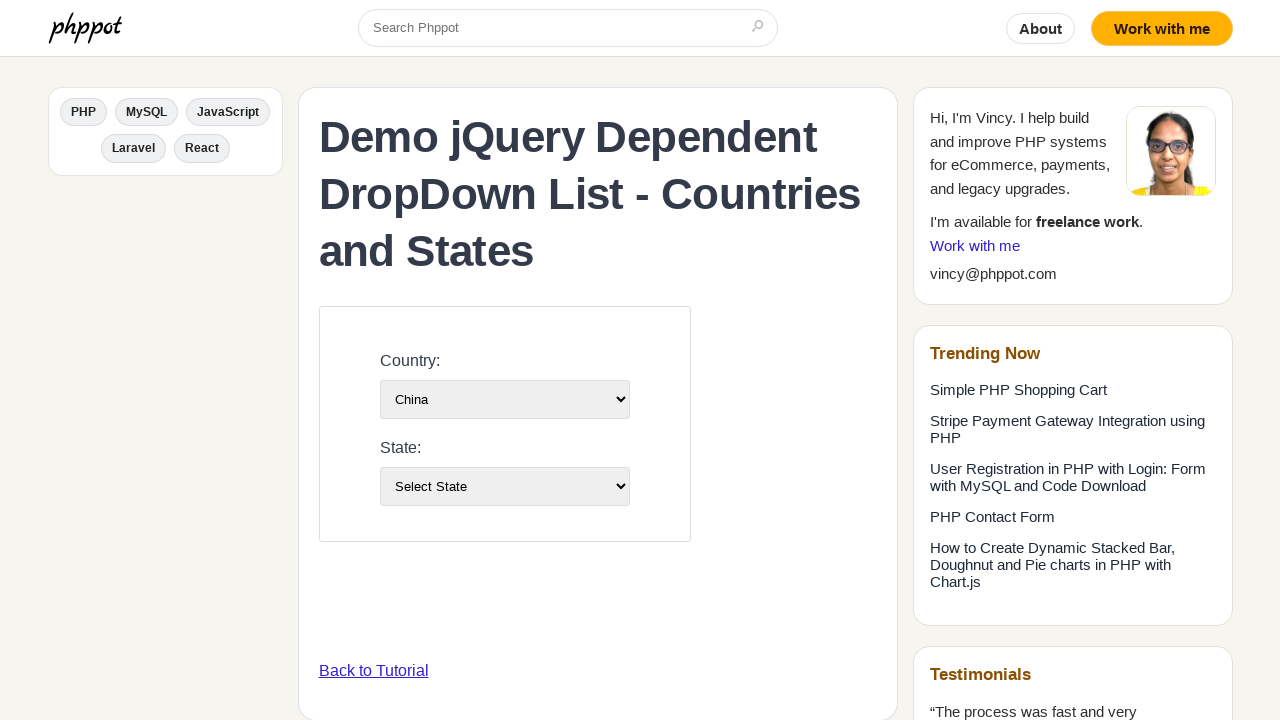

Waited for state dropdown to update after country selection by value
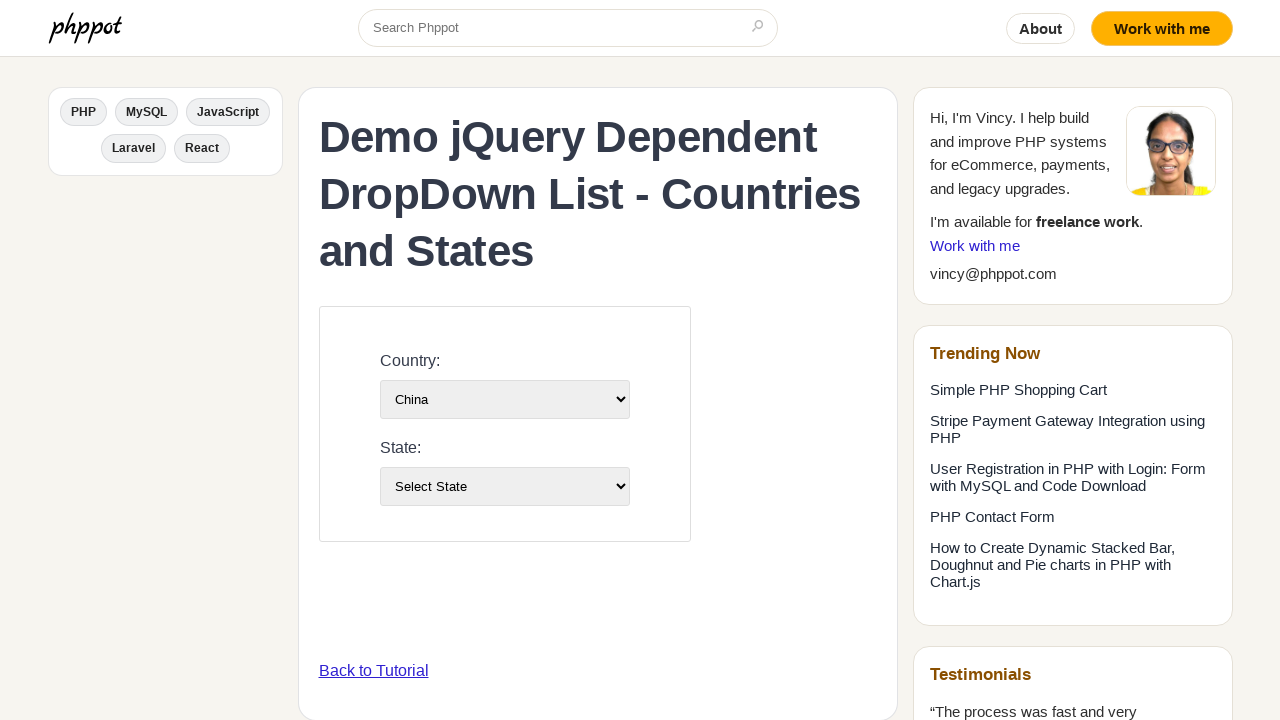

Selected 'India' country by visible text from country dropdown on #country-list
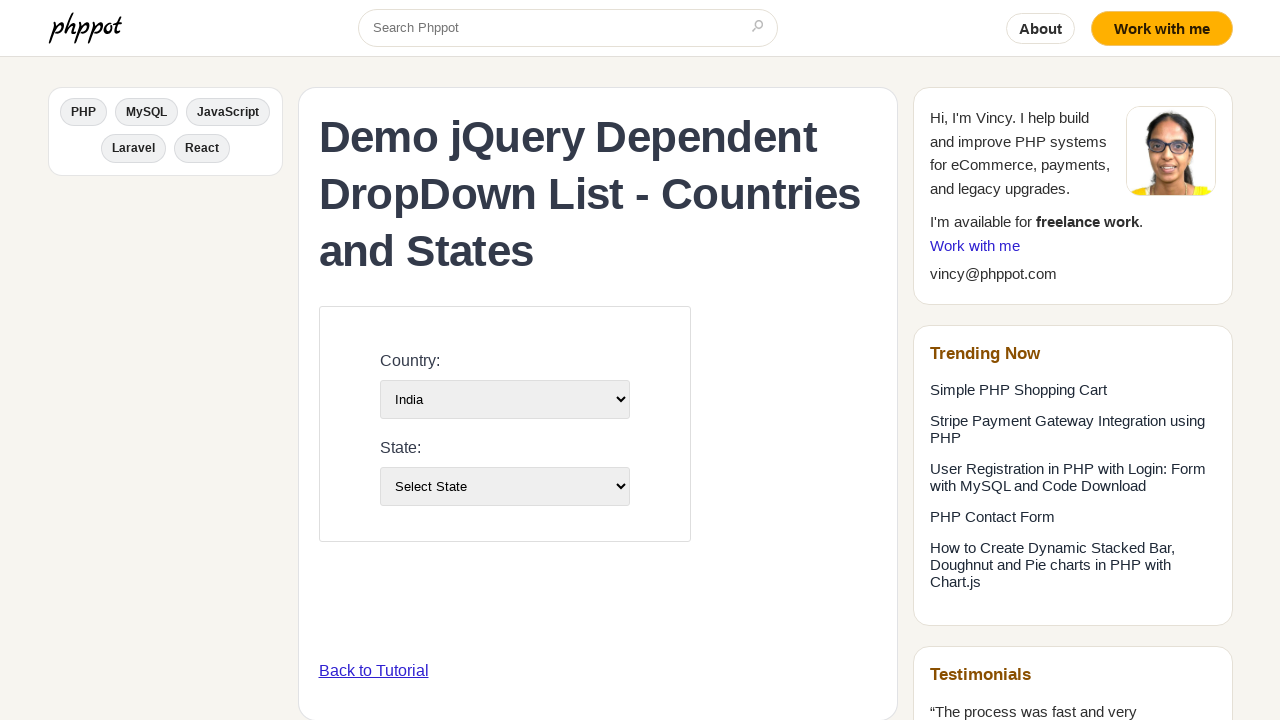

Waited for state dropdown to update after selecting India
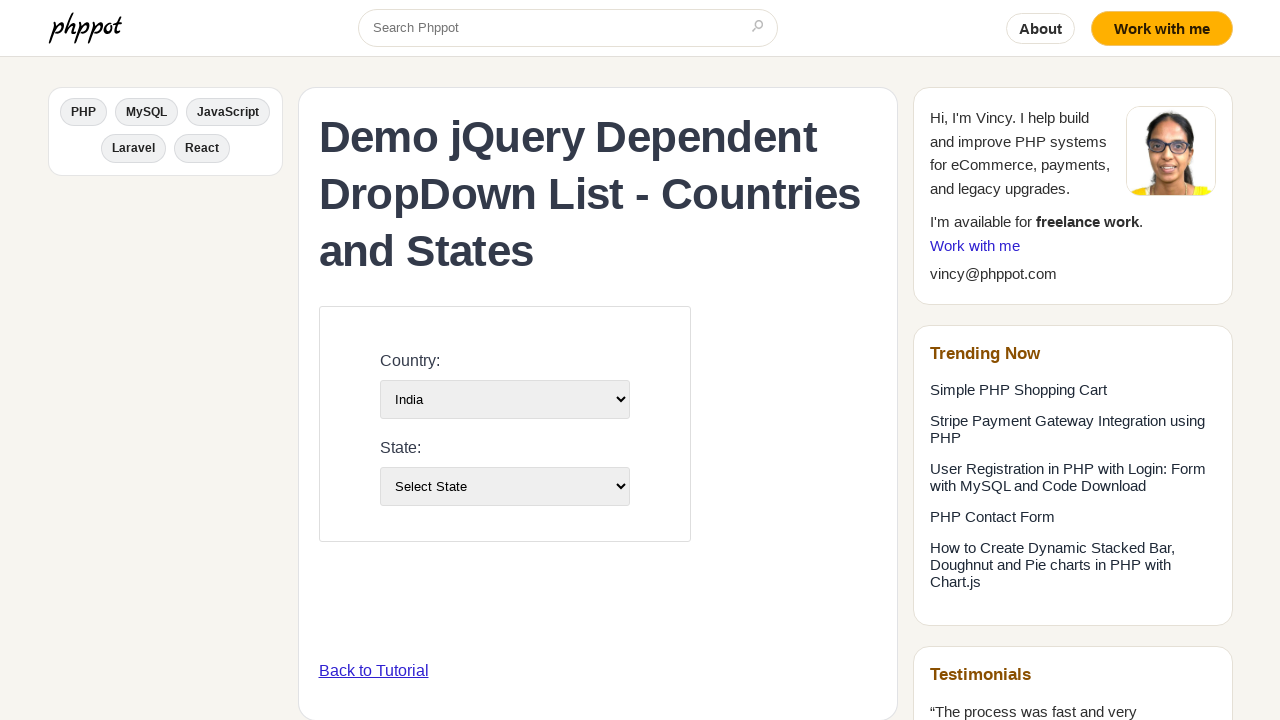

Selected state by value '22' from dependent state dropdown on #state-list
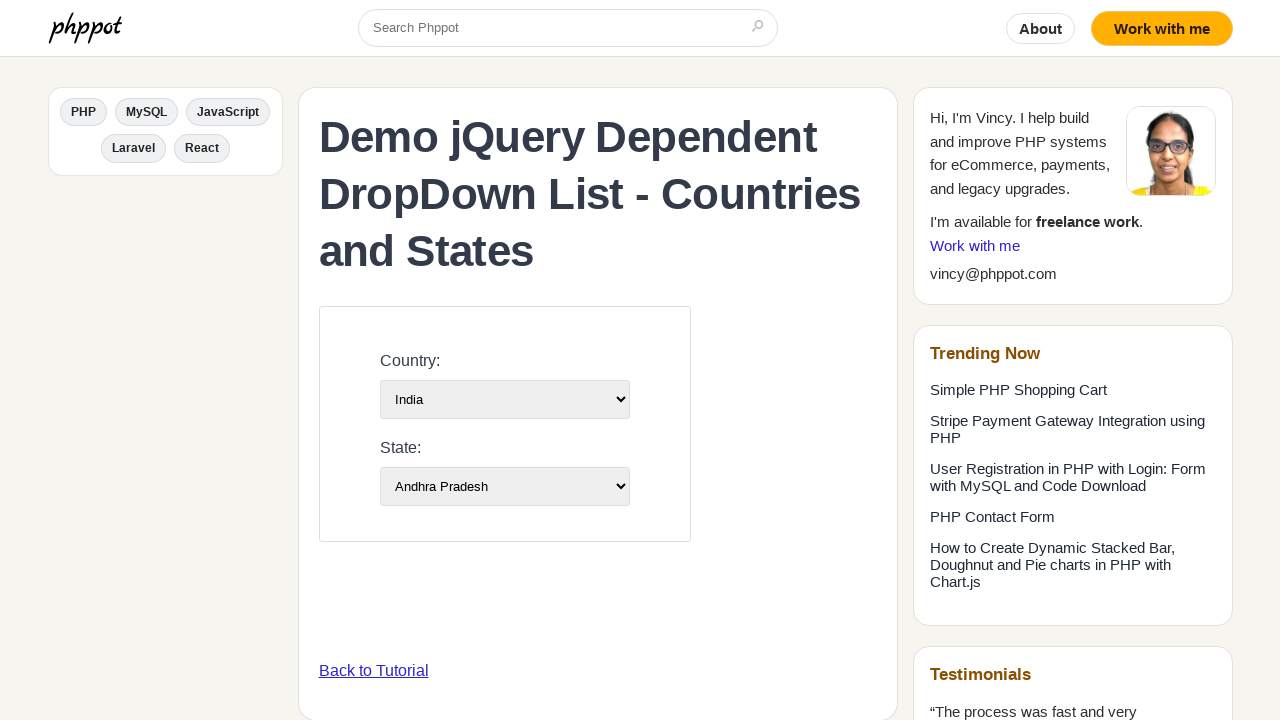

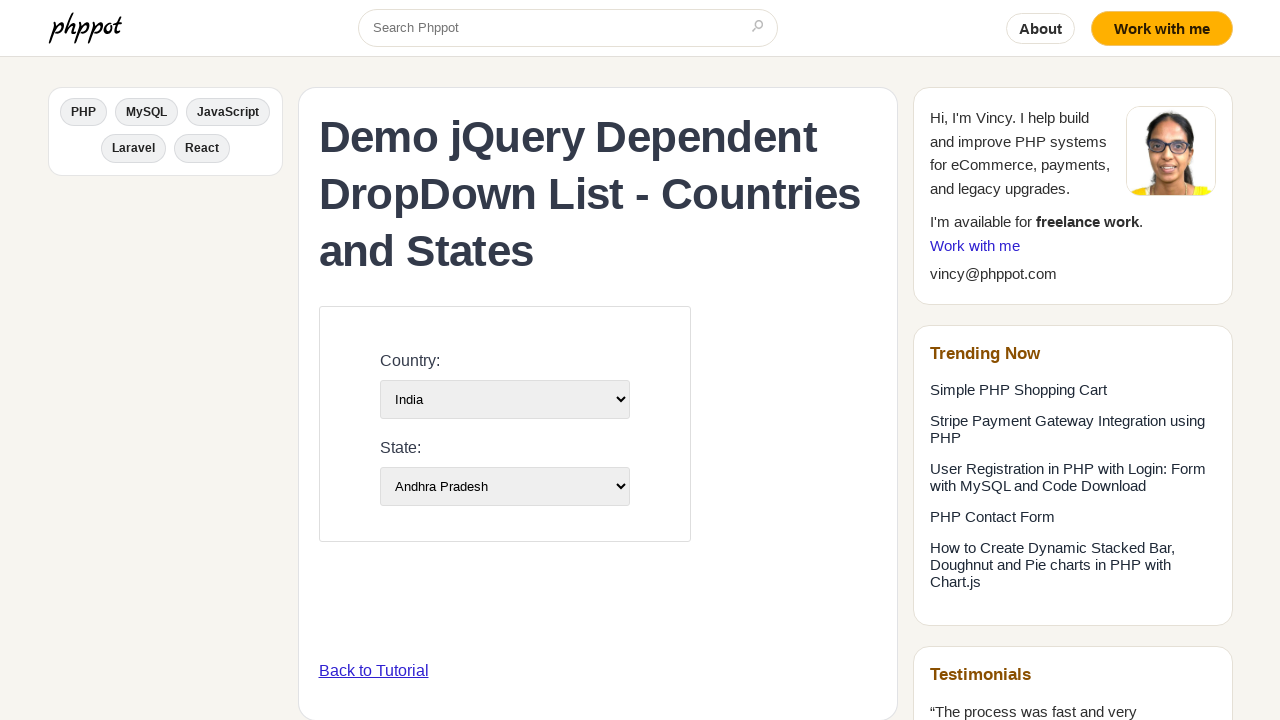